Navigates to Hacker News, waits for posts to load, and clicks the "More" link to navigate to the next page of stories

Starting URL: https://news.ycombinator.com/

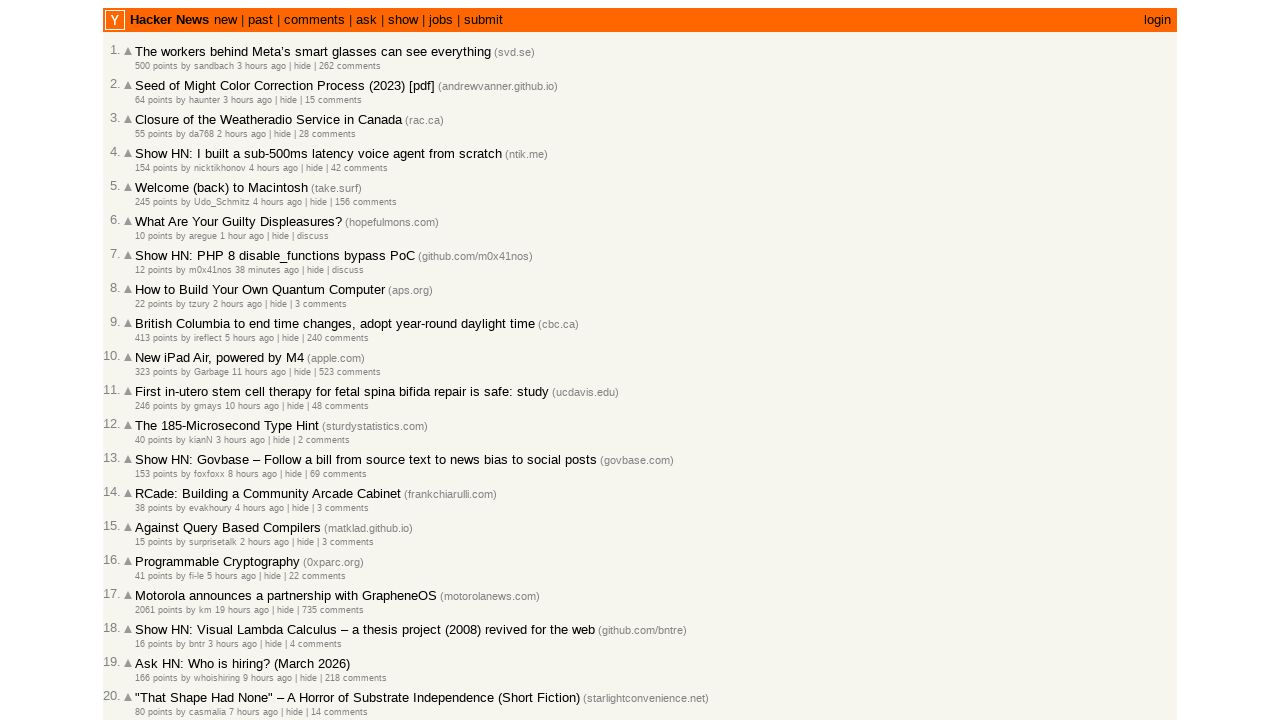

Waited for posts to load on Hacker News
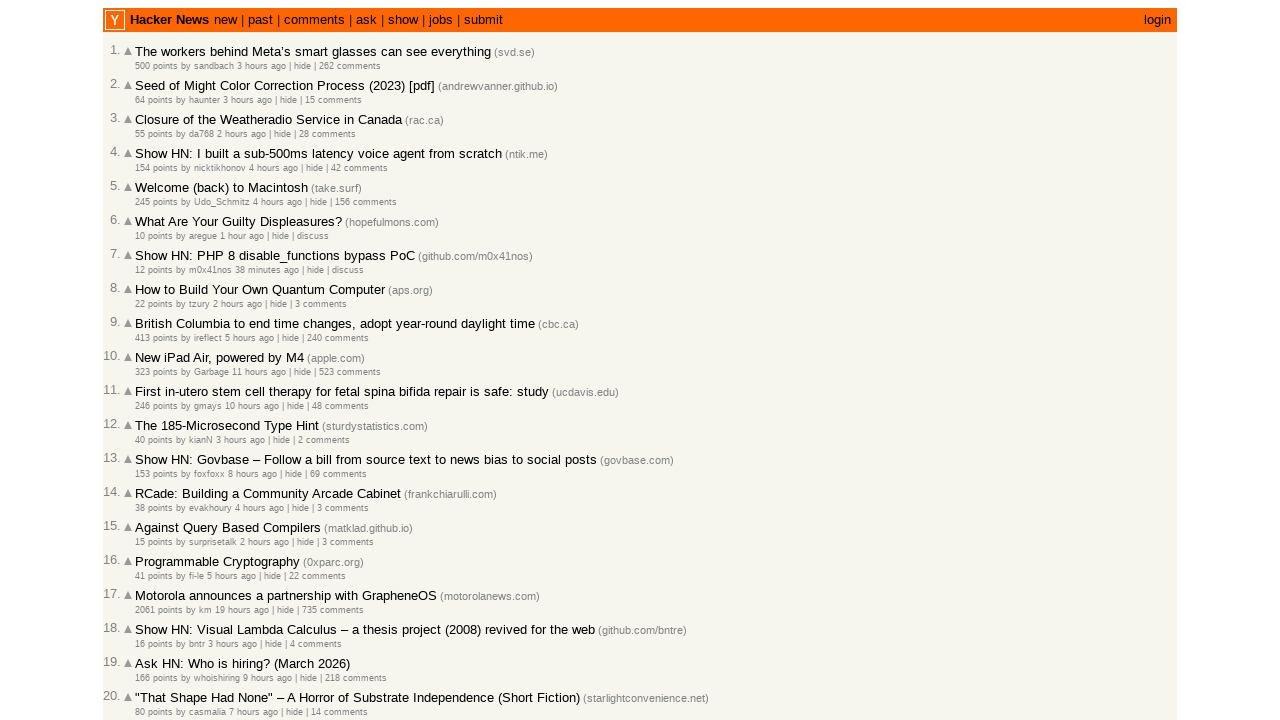

Clicked the 'More' link to navigate to the next page at (149, 616) on .morelink
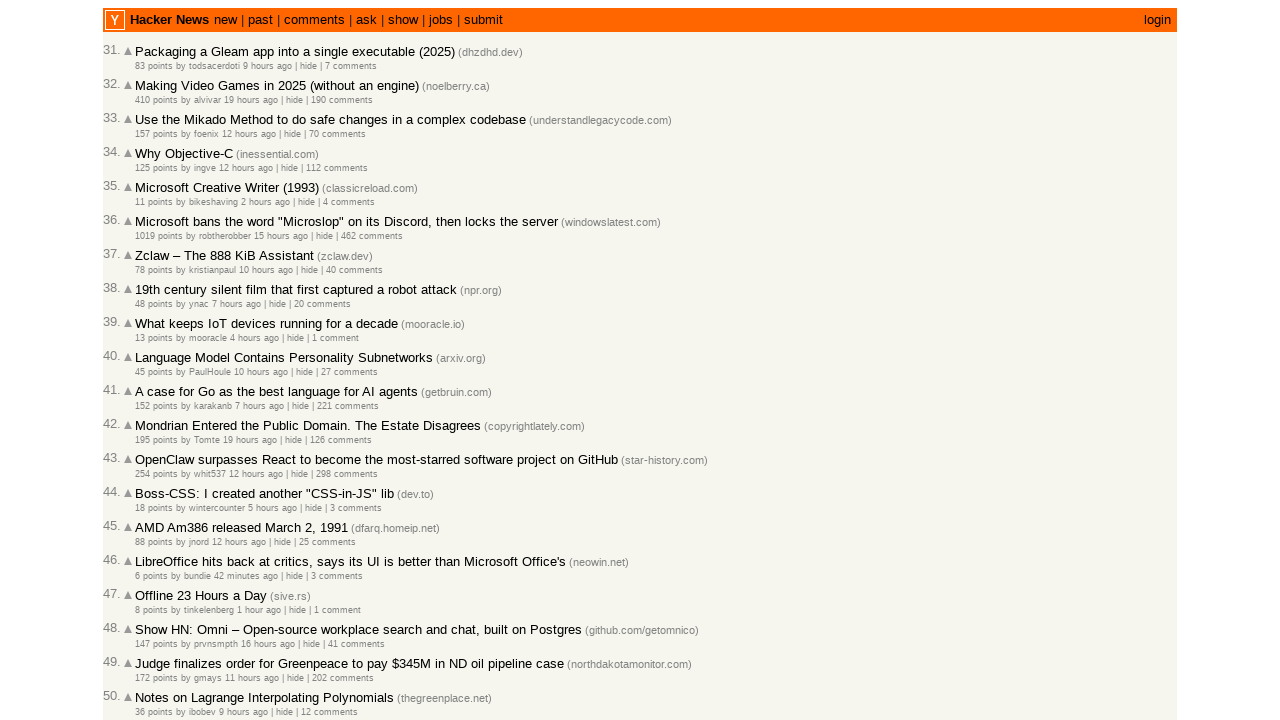

Waited for posts to load on the next page
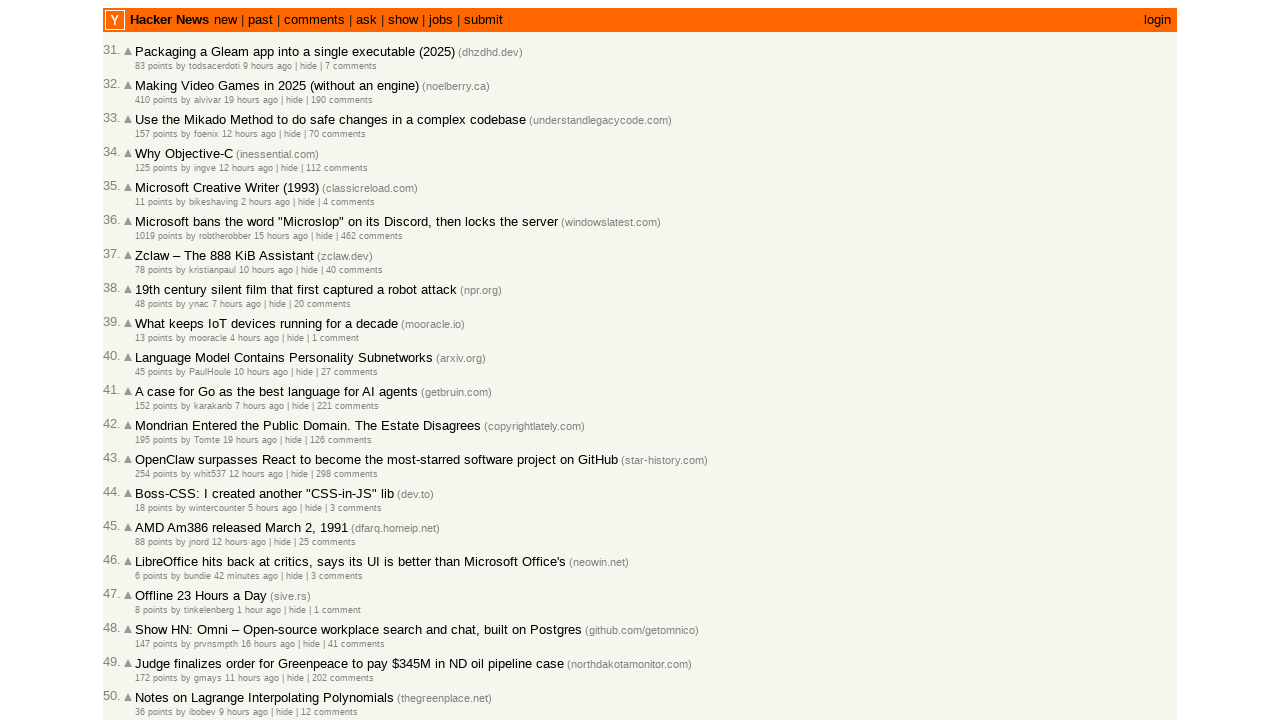

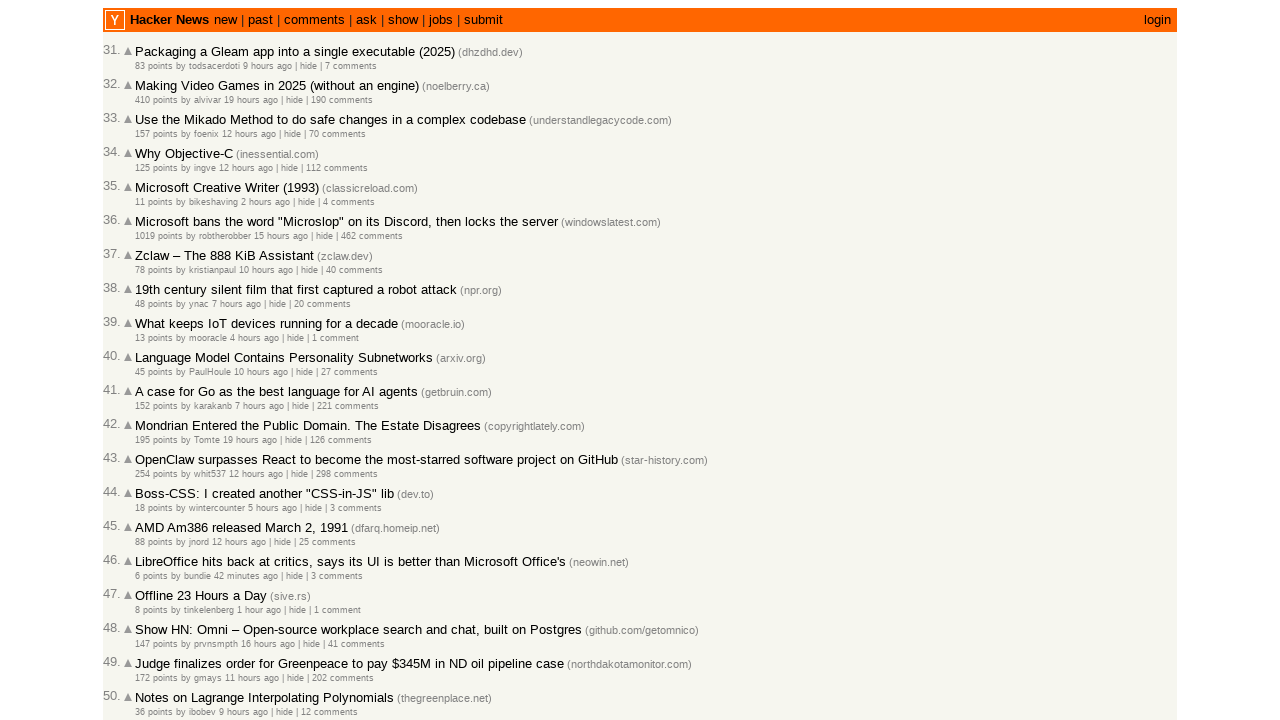